Tests navigation to create new user page by clicking user menu and then the create account link

Starting URL: https://www.advantageonlineshopping.com

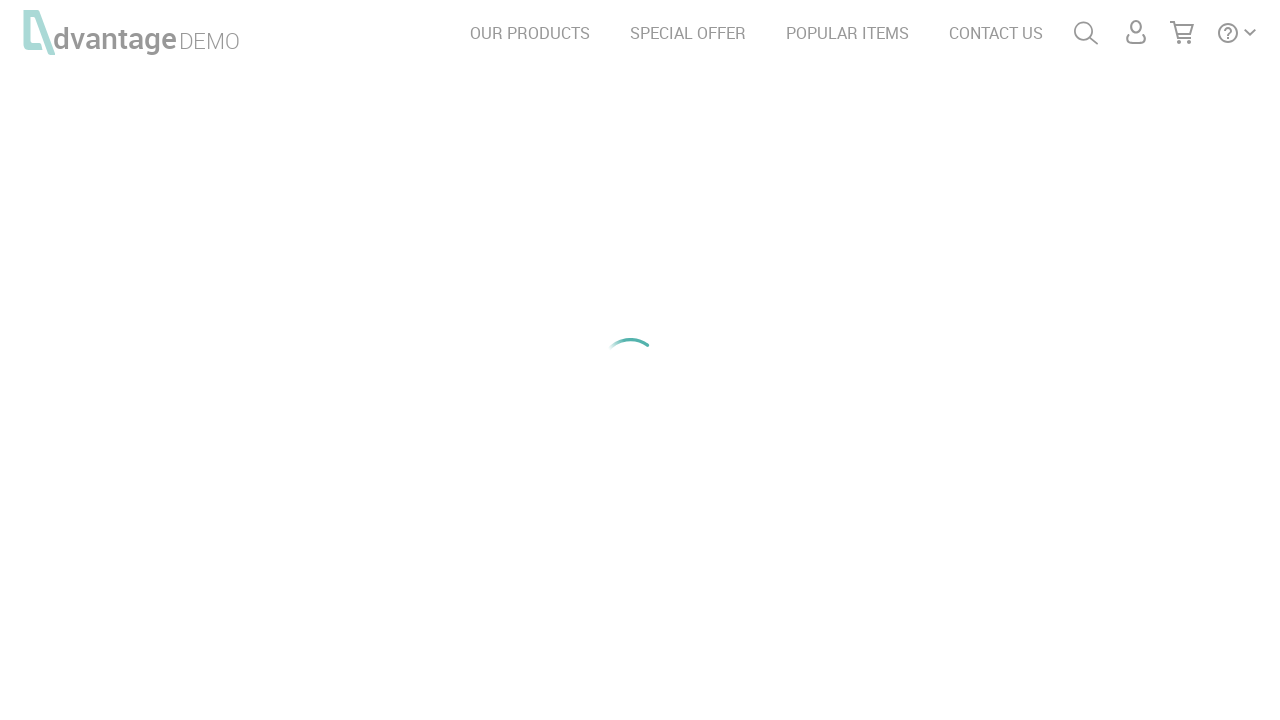

Clicked user menu icon to open menu at (1136, 34) on svg#menuUserLink, #menuUserLink
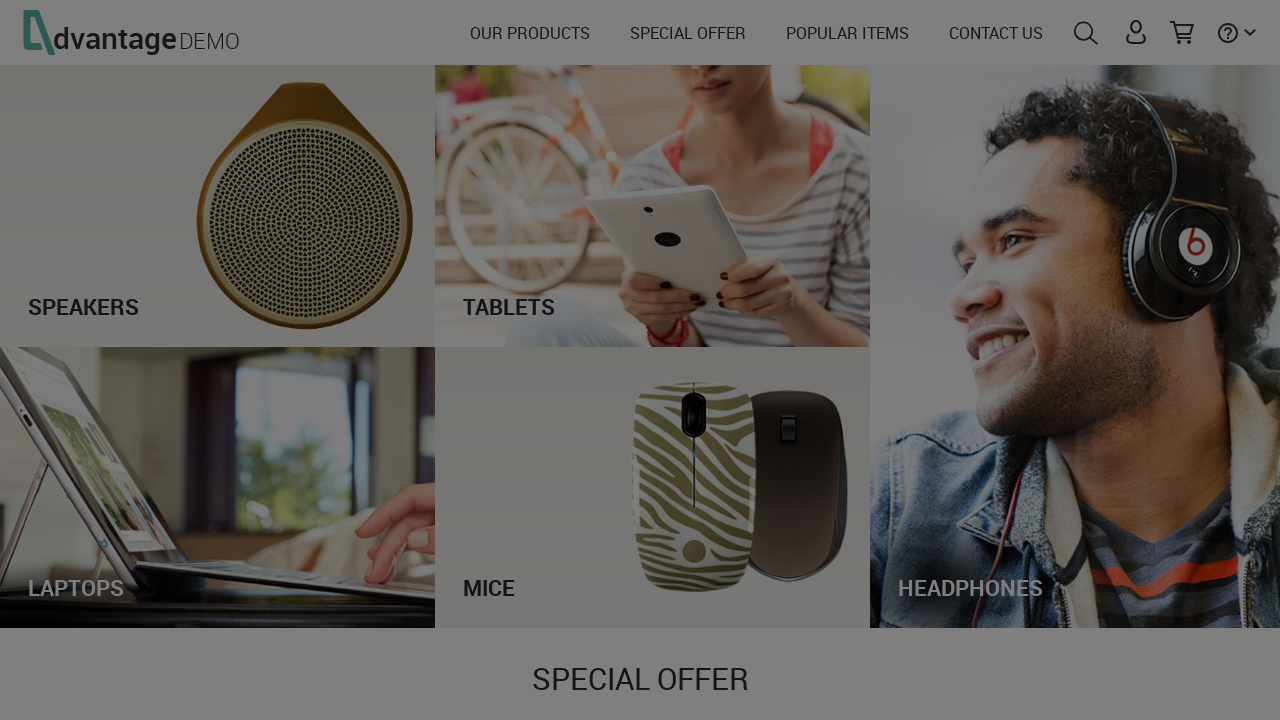

Waited for CREATE NEW ACCOUNT link to become visible
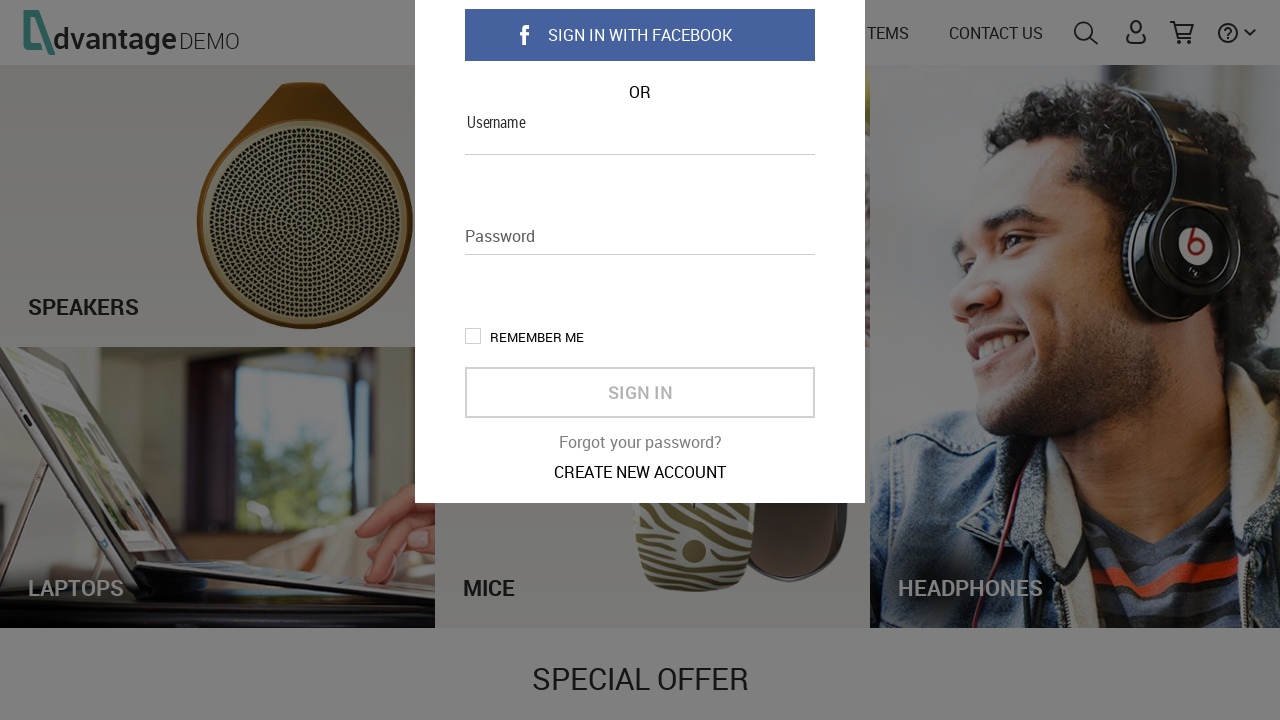

Clicked CREATE NEW ACCOUNT link to navigate to user creation page at (640, 578) on text=CREATE NEW ACCOUNT
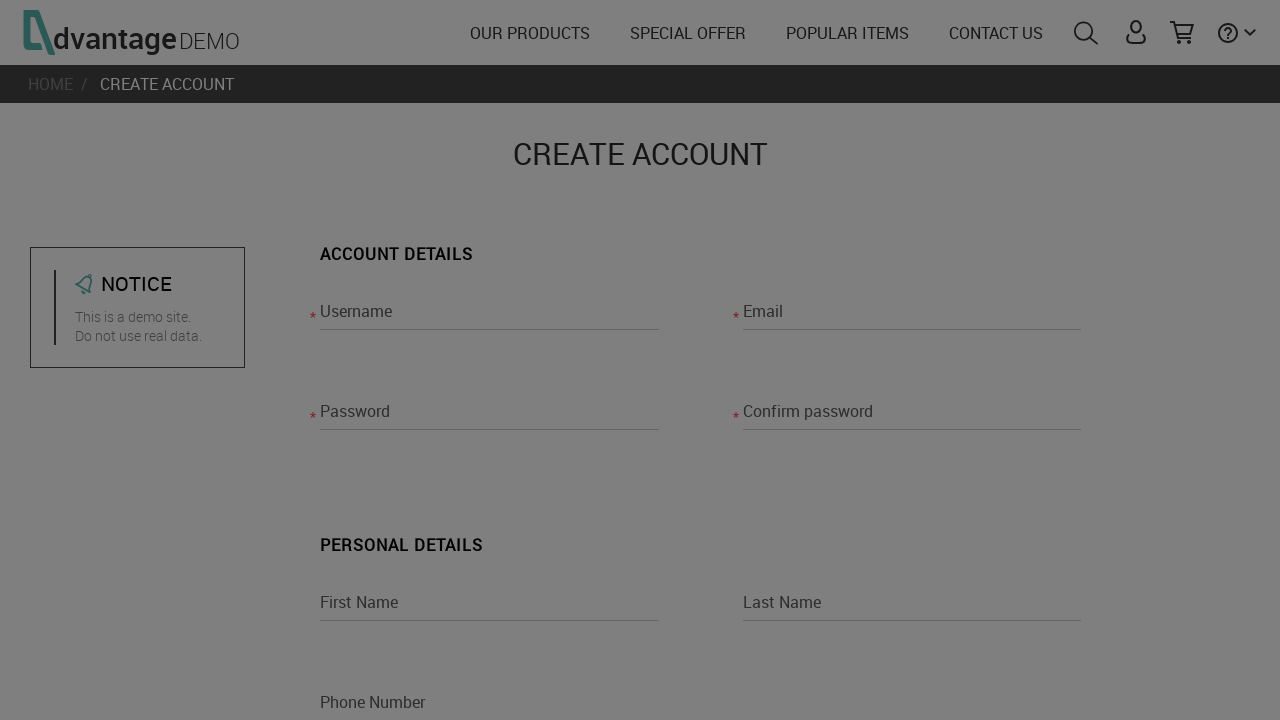

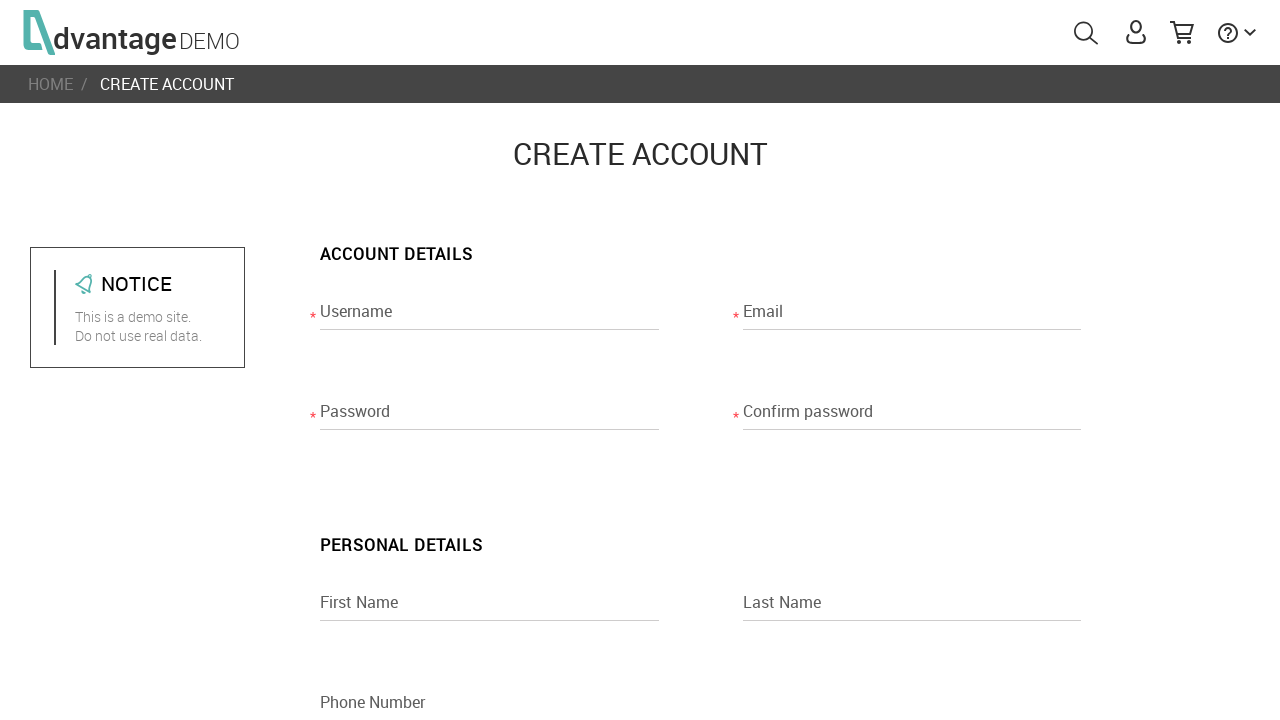